Navigates to Gmail and clicks the Help link to open a new window, demonstrating multiple window handling

Starting URL: http://gmail.com

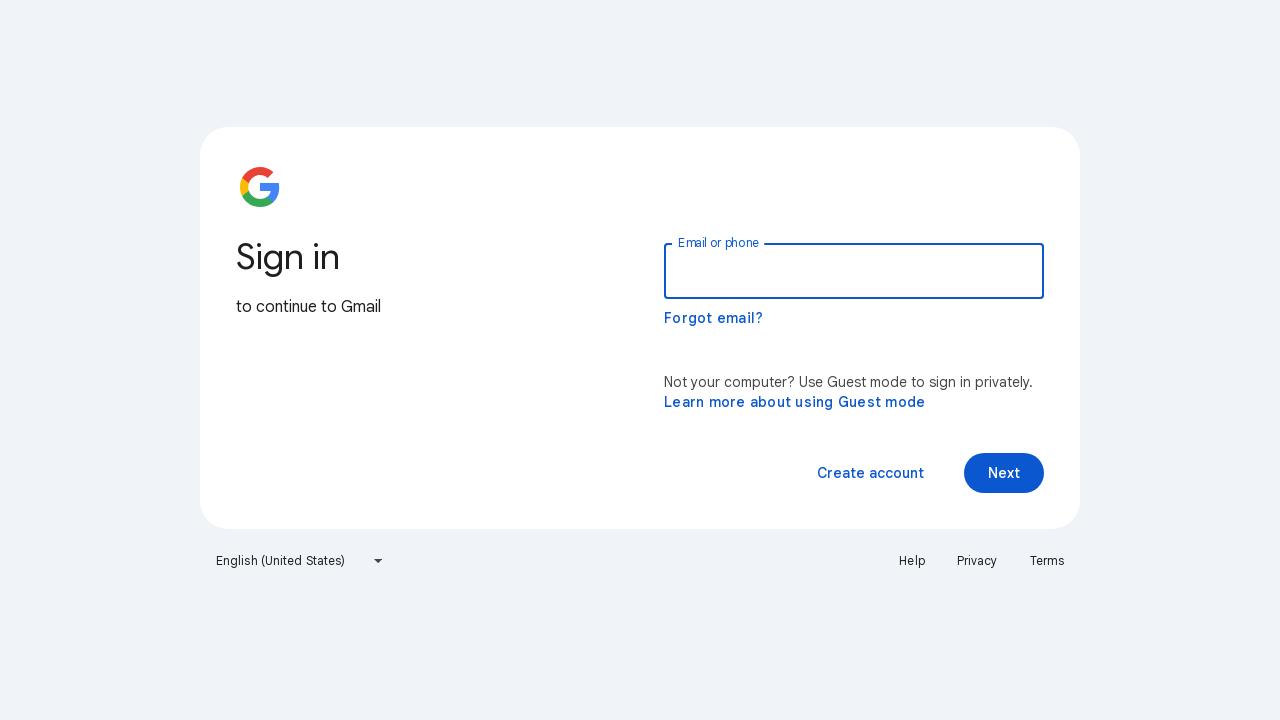

Clicked Help link to open new window at (912, 561) on a:text('Help')
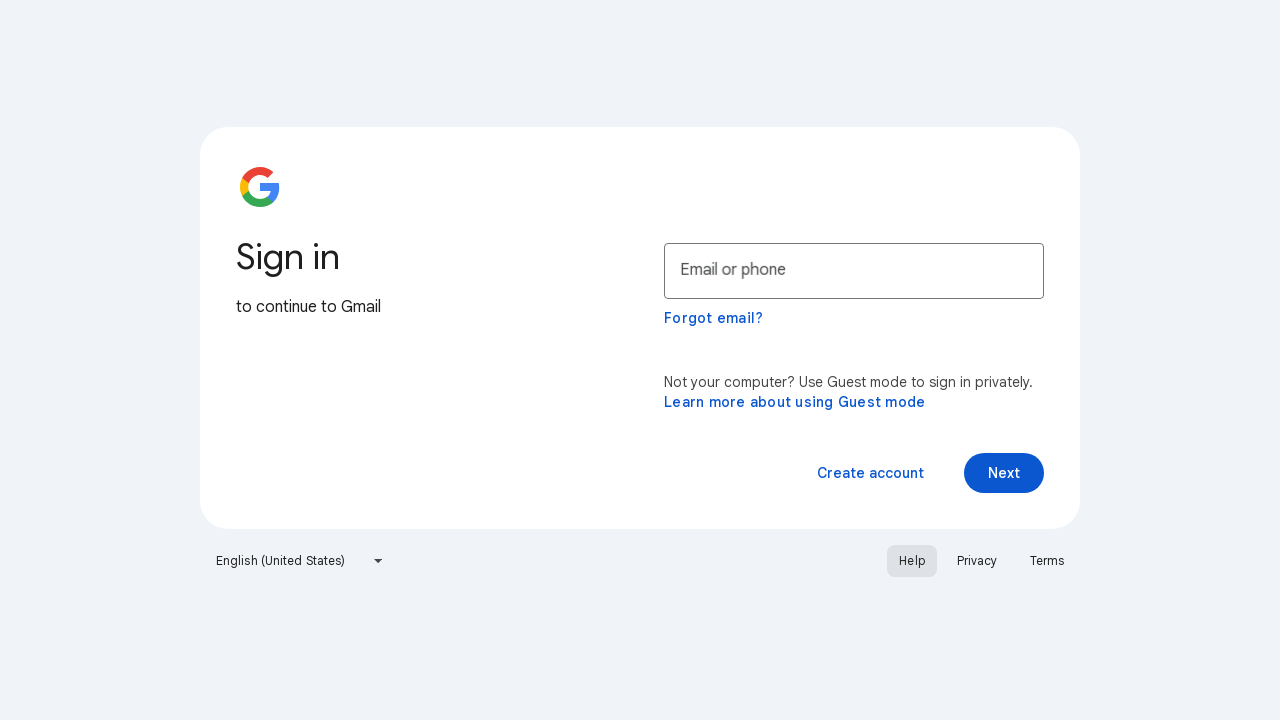

Waited for new window to open
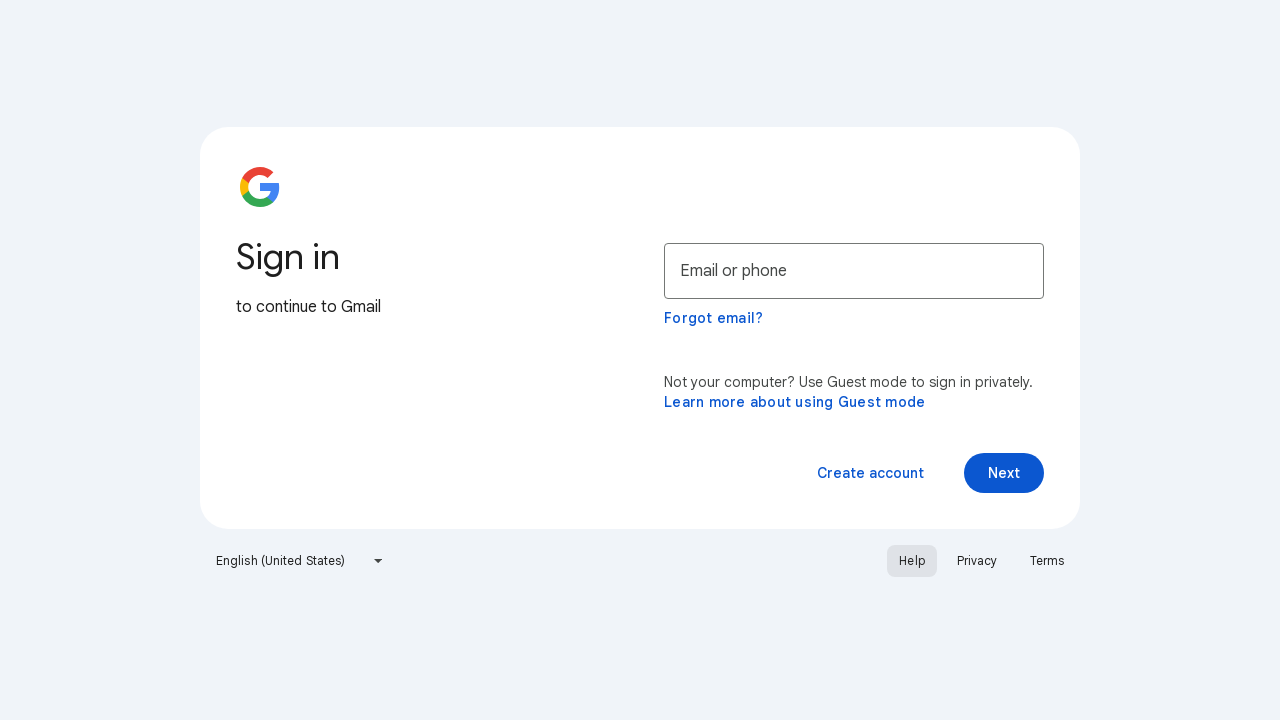

Retrieved all open pages/windows
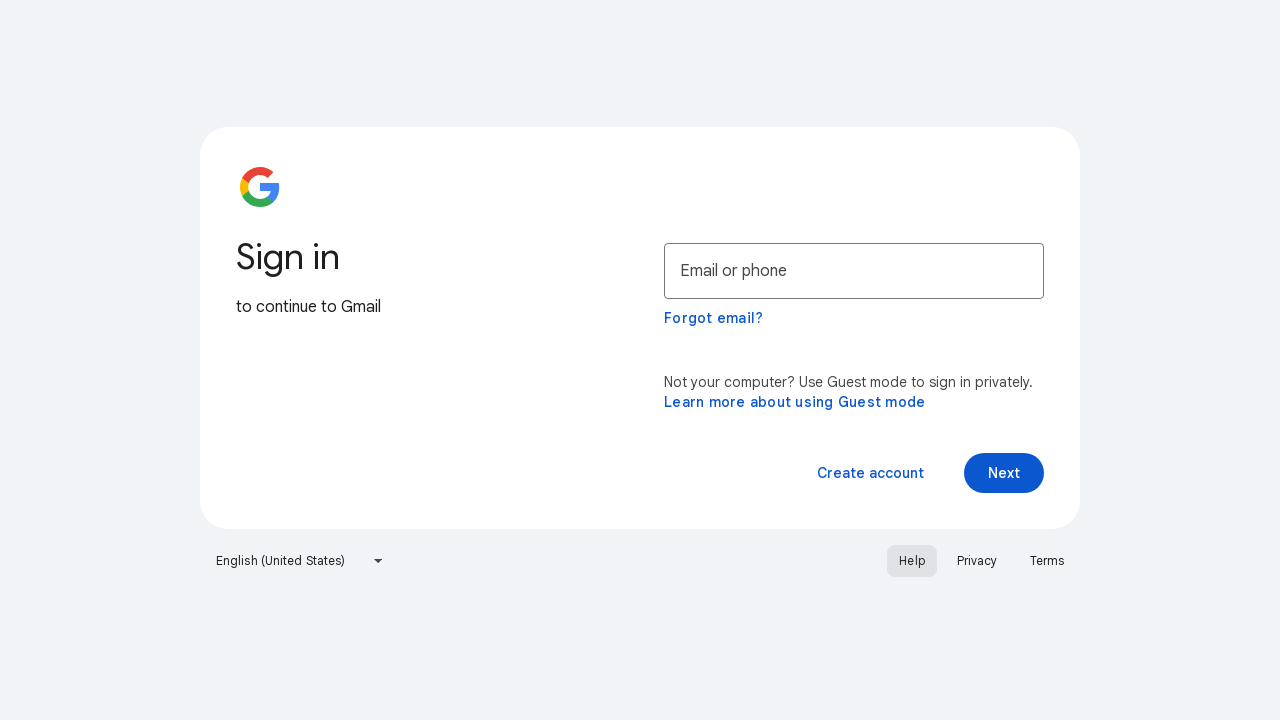

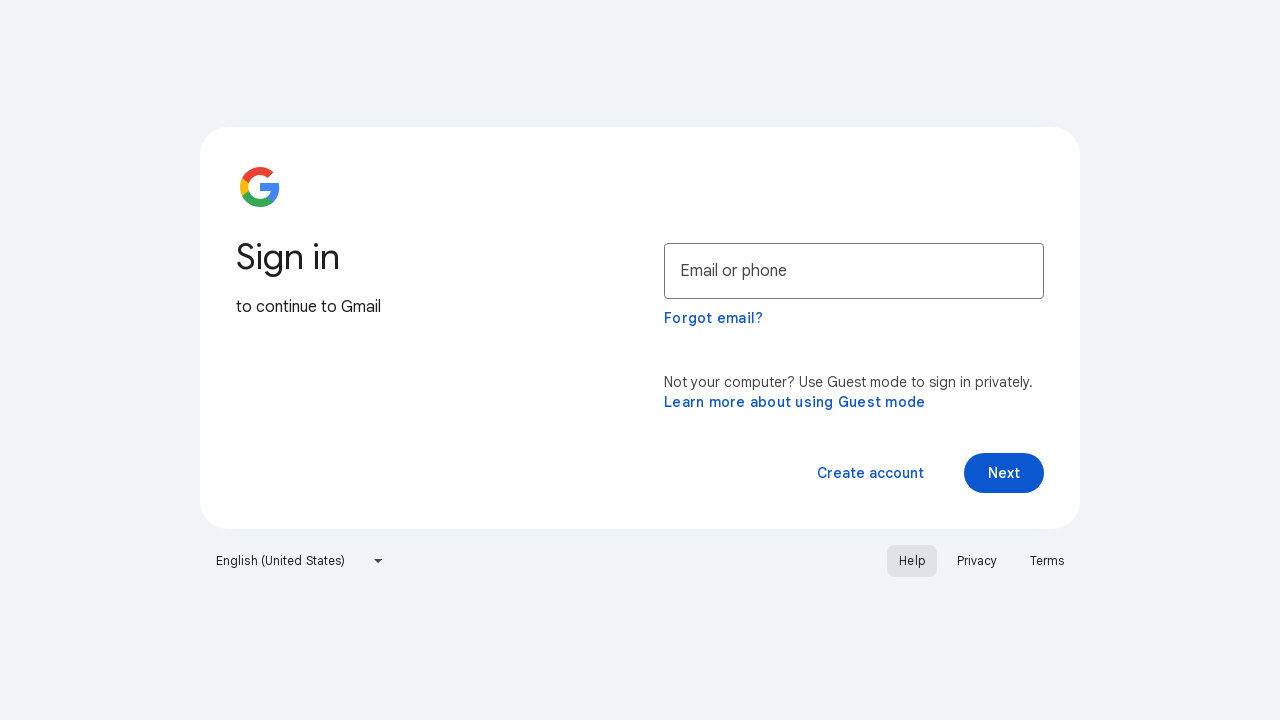